Tests the flight booking flow on BlazeDemo by selecting departure and destination cities, choosing a flight, filling in payment details, and verifying the purchase confirmation.

Starting URL: https://www.blazedemo.com/

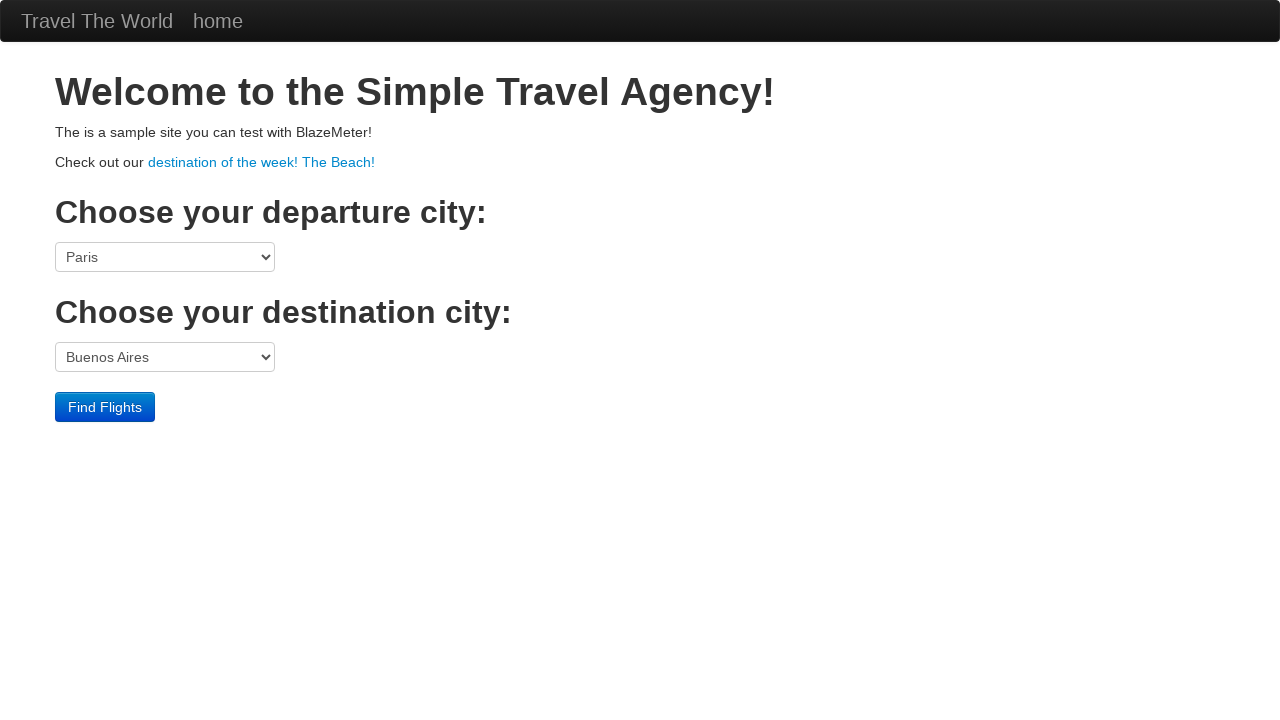

Clicked departure city dropdown at (165, 257) on select[name='fromPort']
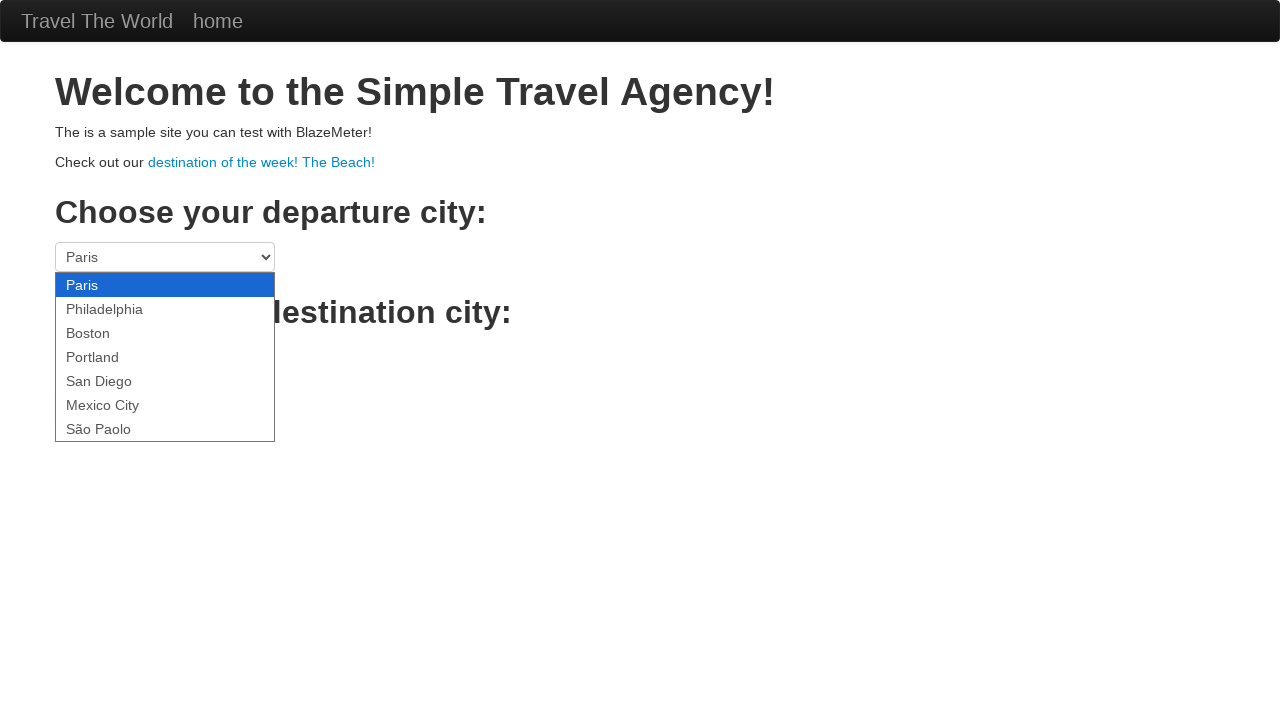

Selected São Paolo as departure city on select[name='fromPort']
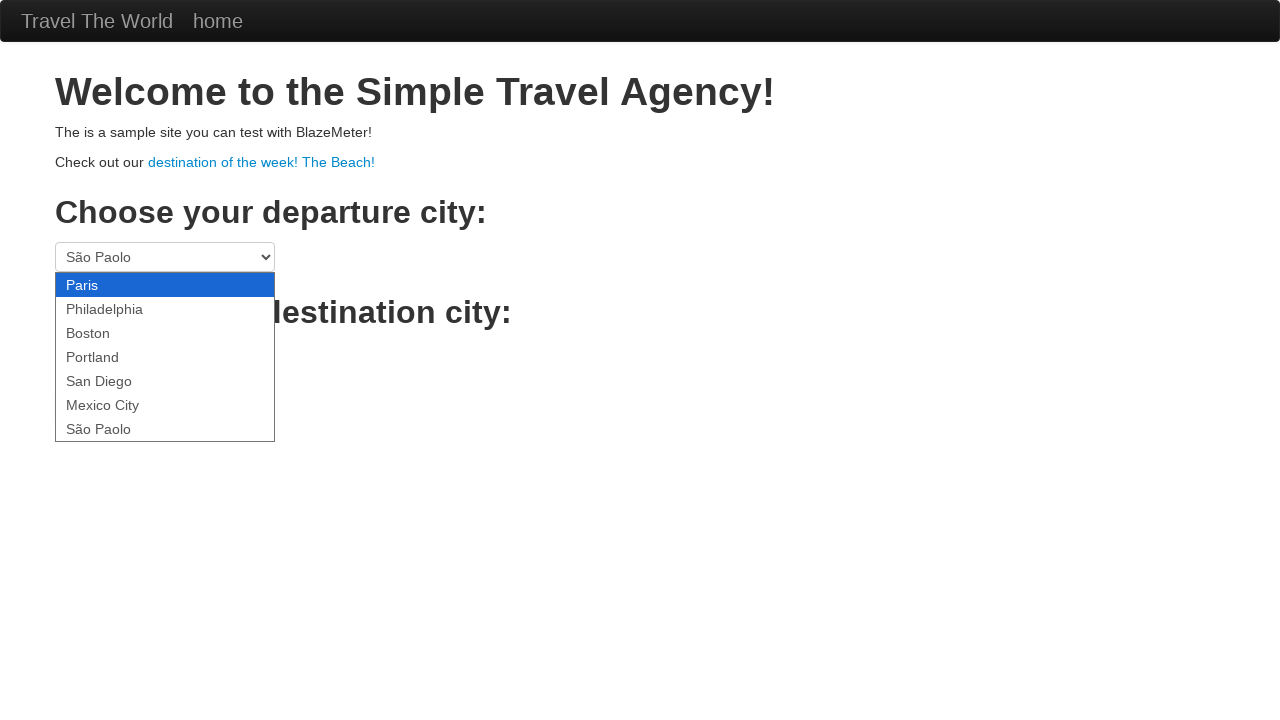

Clicked destination city dropdown at (165, 357) on select[name='toPort']
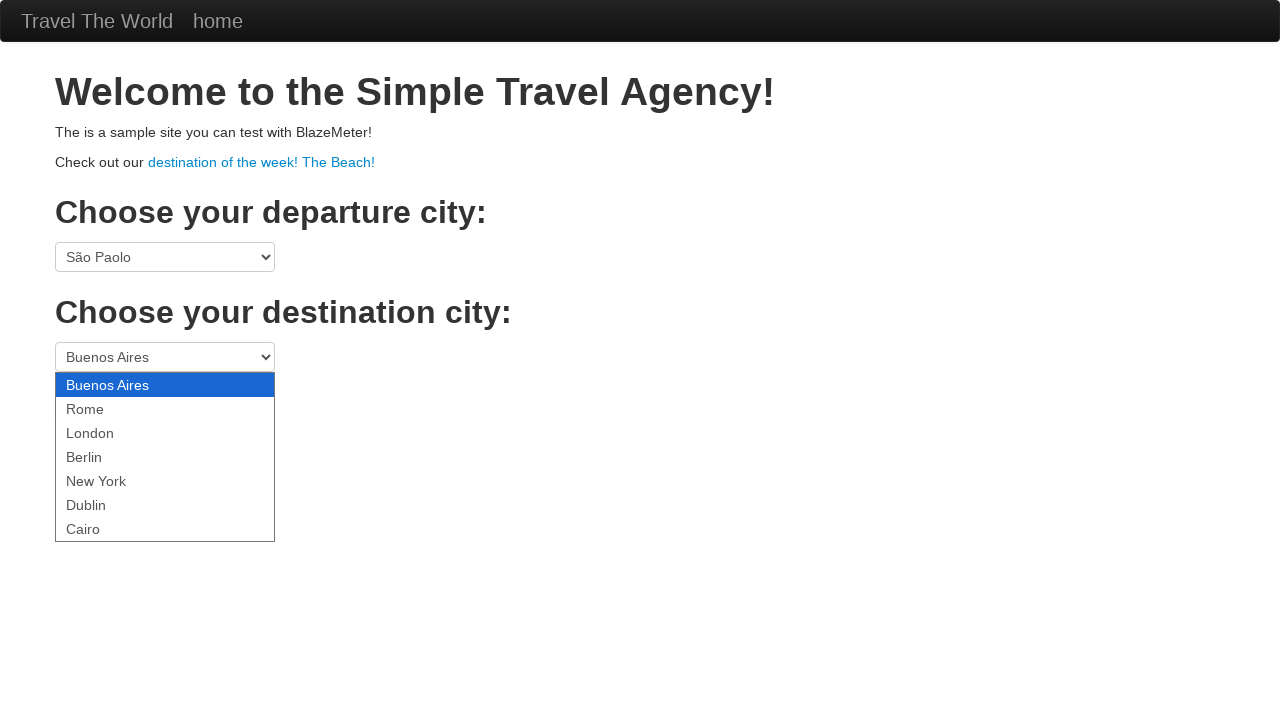

Selected Cairo as destination city on select[name='toPort']
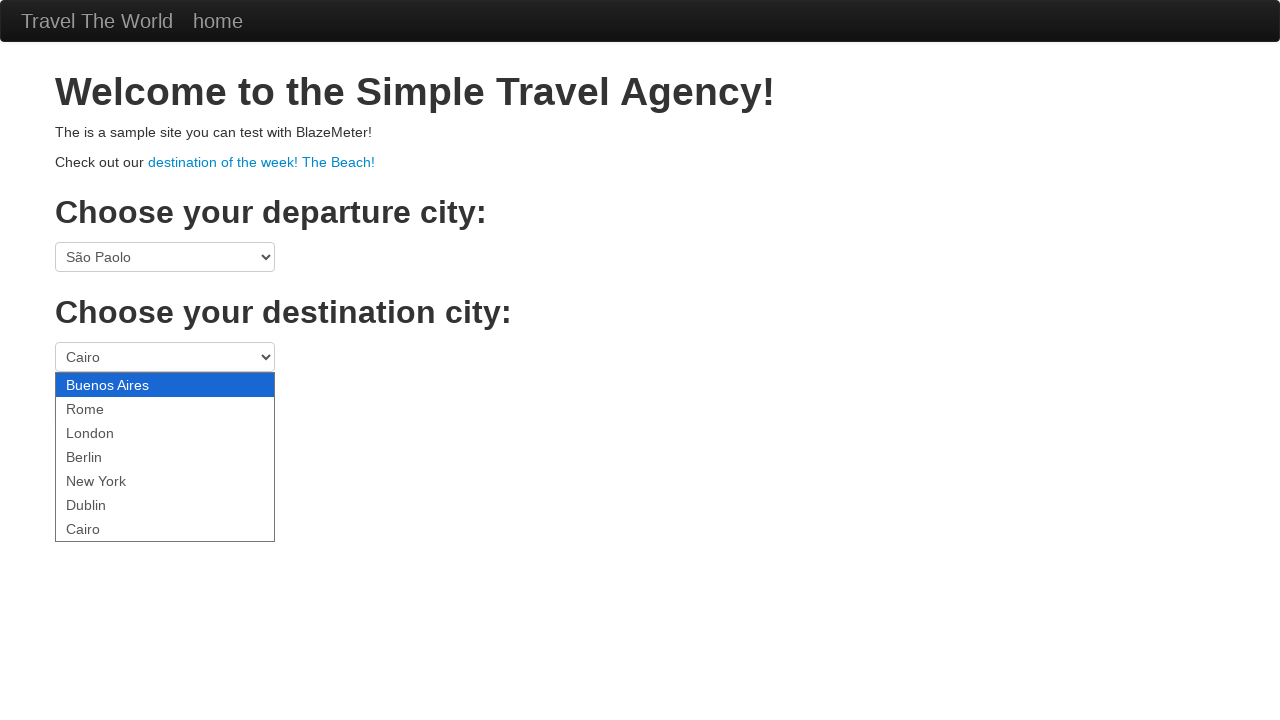

Clicked Find Flights button at (105, 407) on .btn-primary
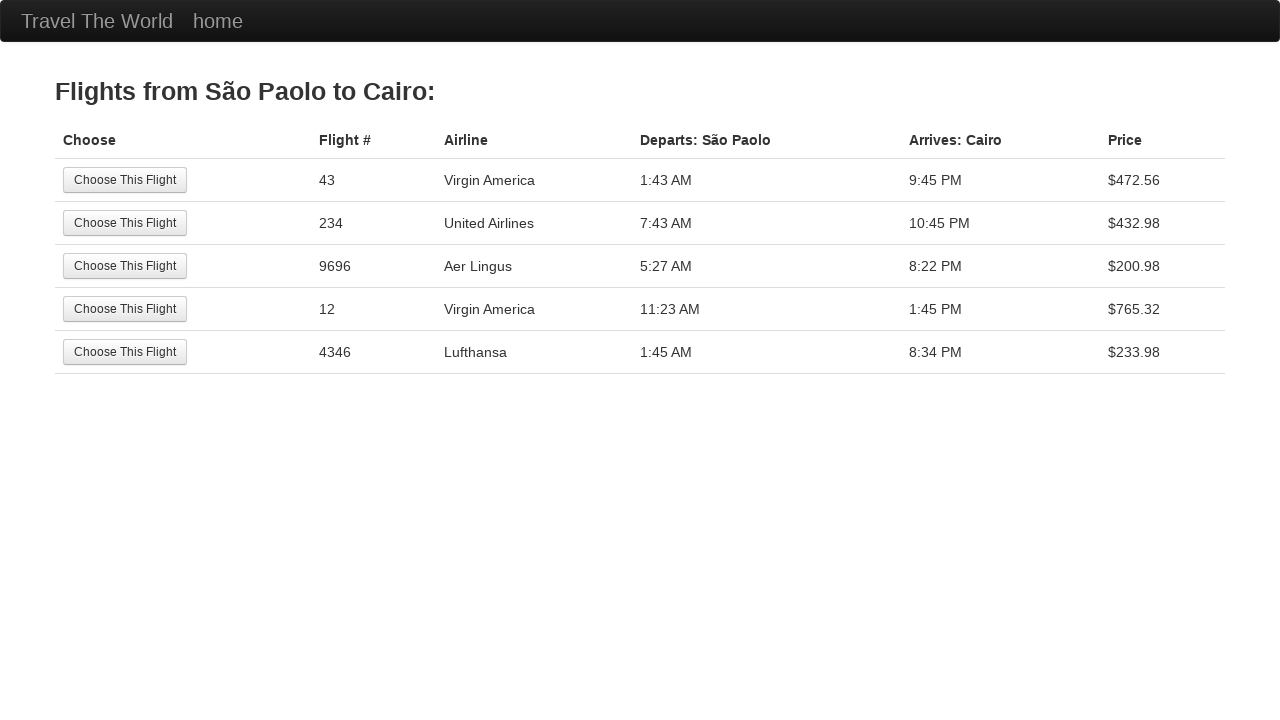

Selected first flight option at (125, 180) on tr:nth-child(1) .btn
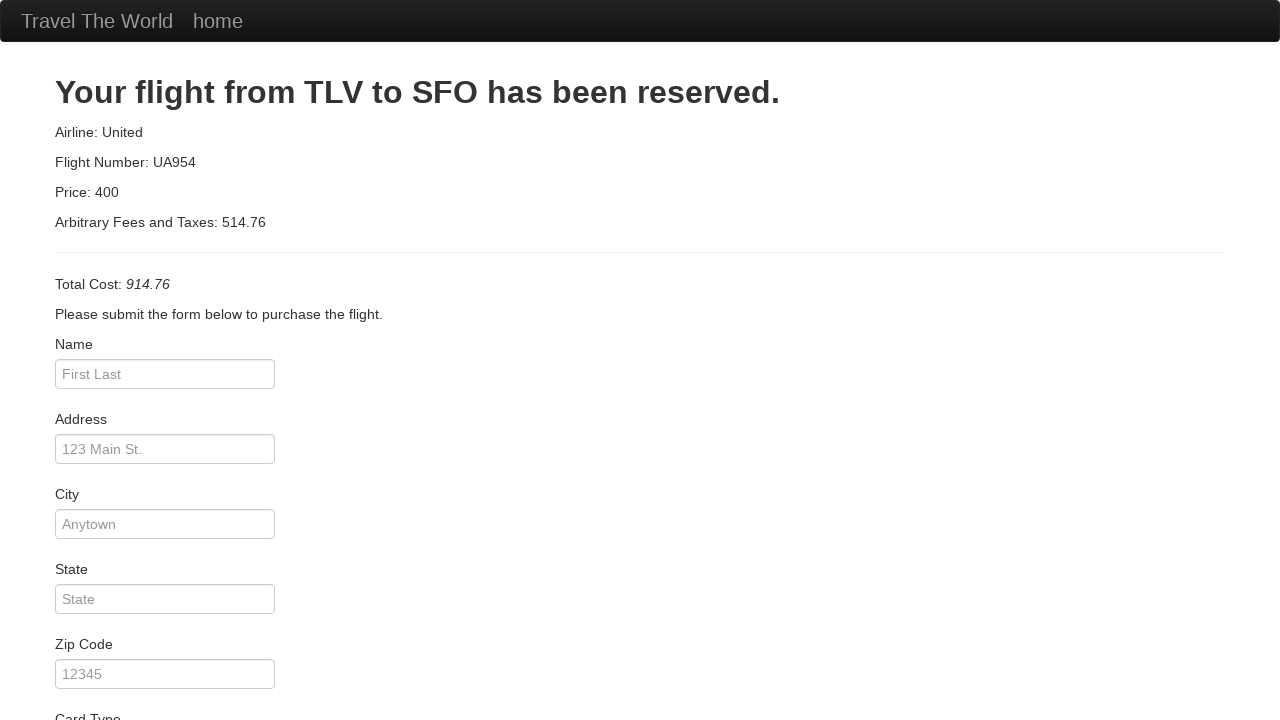

Clicked card type dropdown at (165, 360) on #cardType
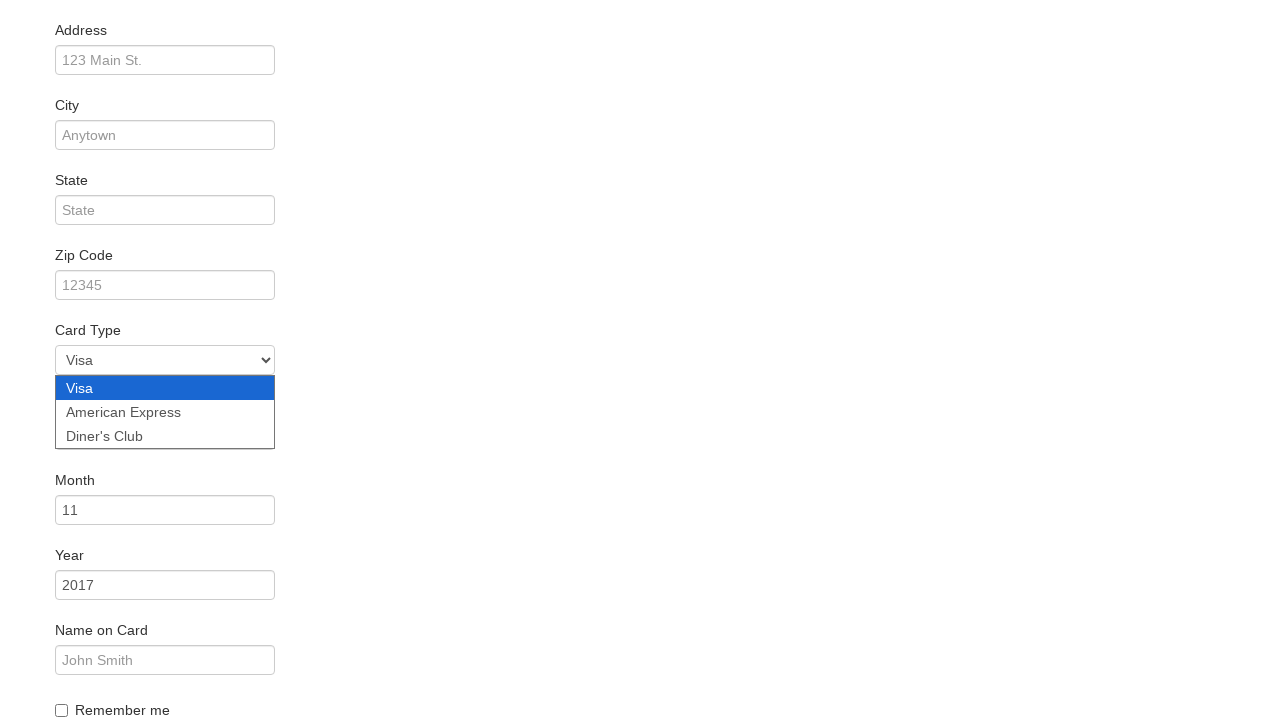

Selected American Express as card type on #cardType
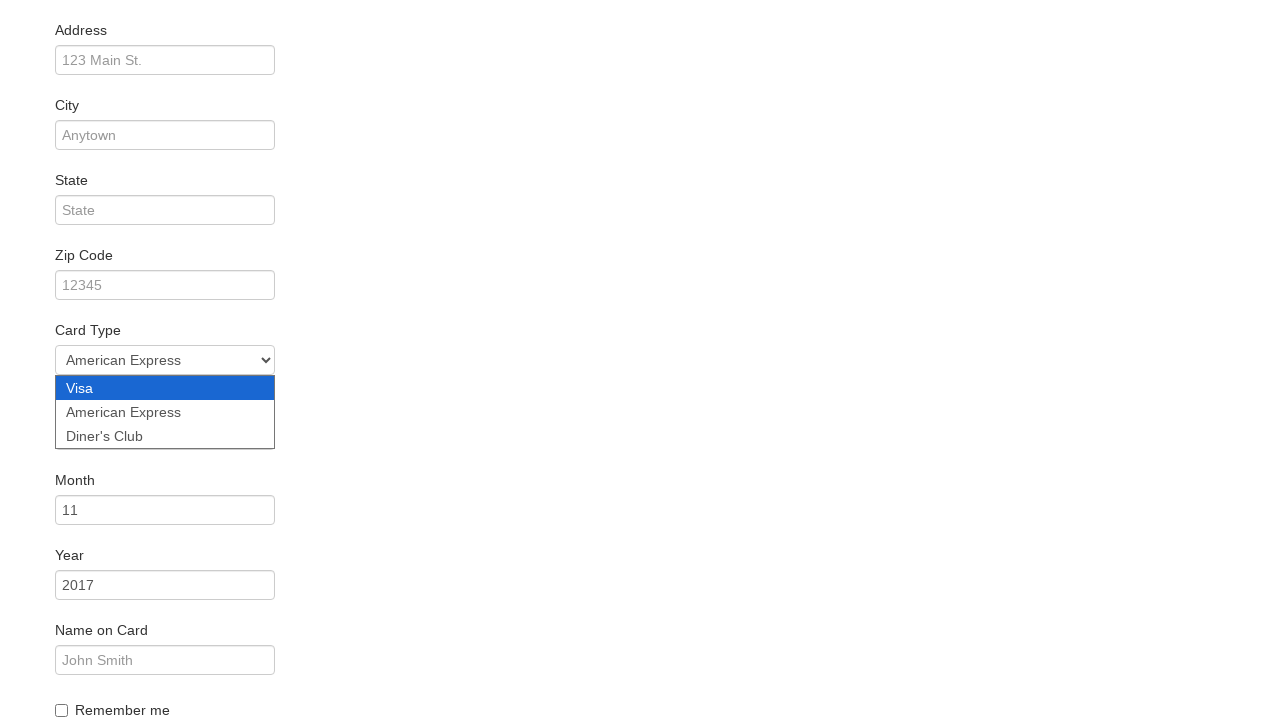

Checked Remember Me checkbox at (62, 710) on #rememberMe
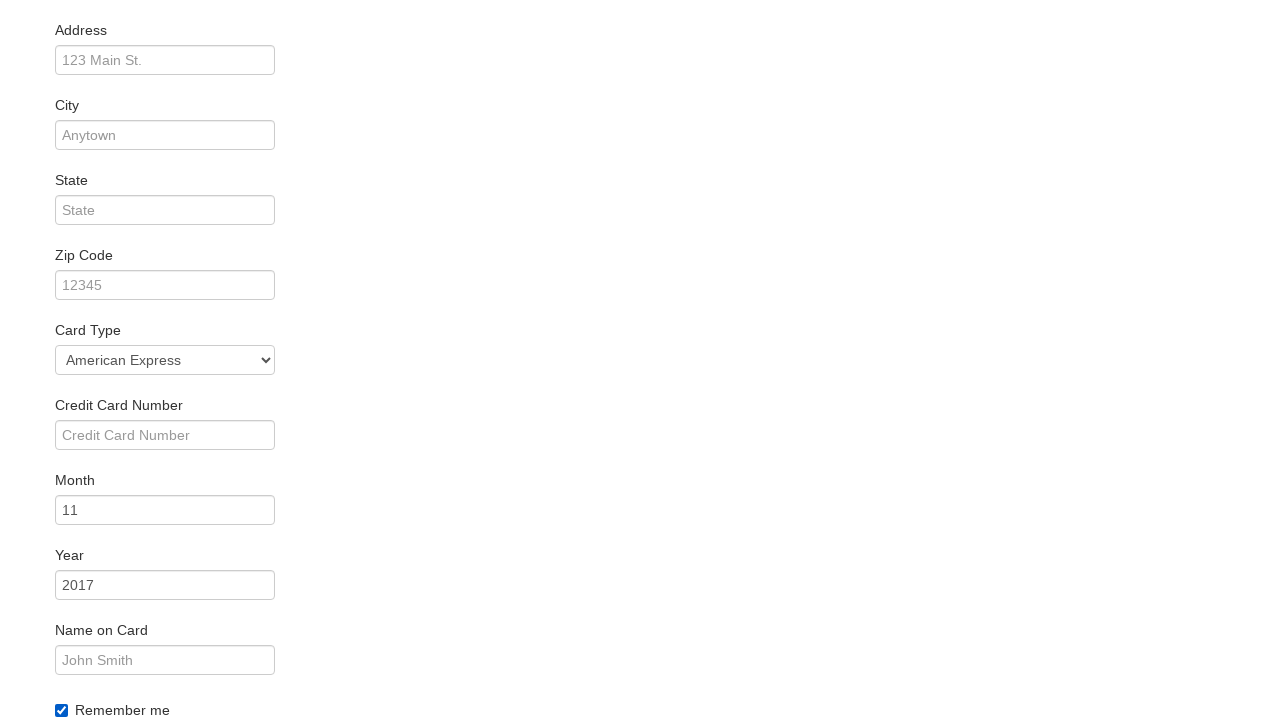

Clicked name input field at (165, 360) on #inputName
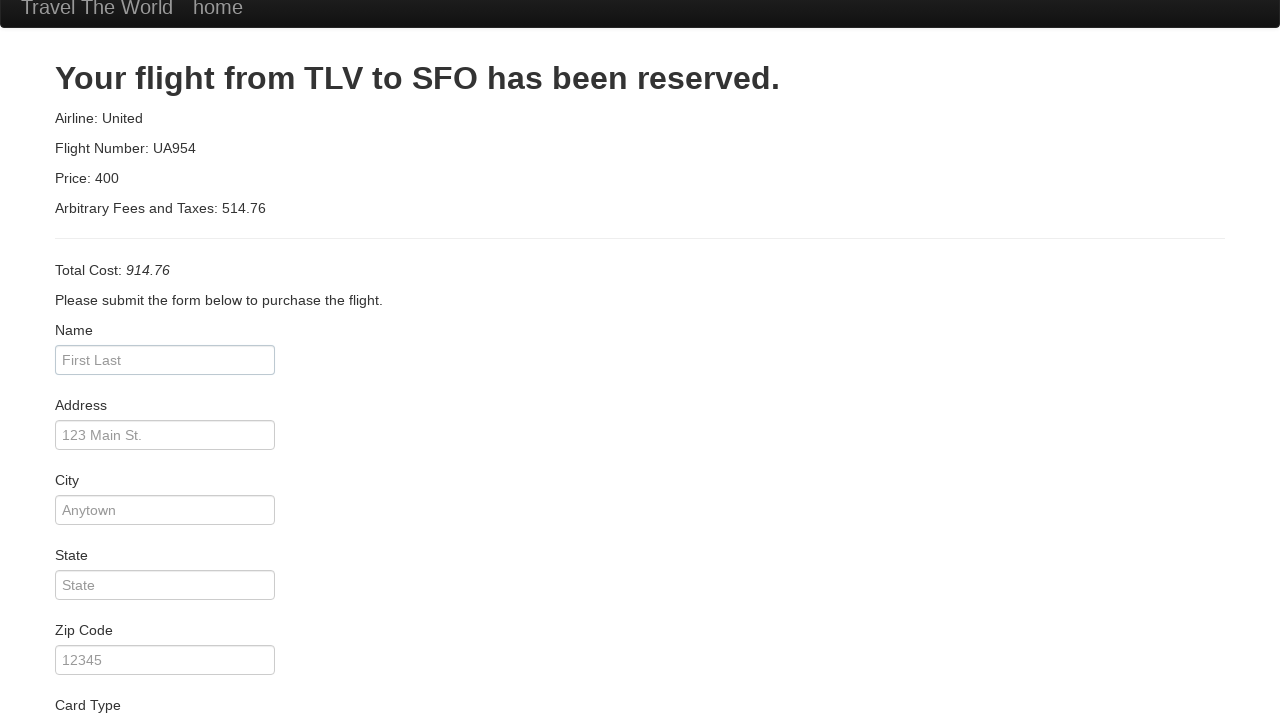

Filled name field with 'Juca Pato' on #inputName
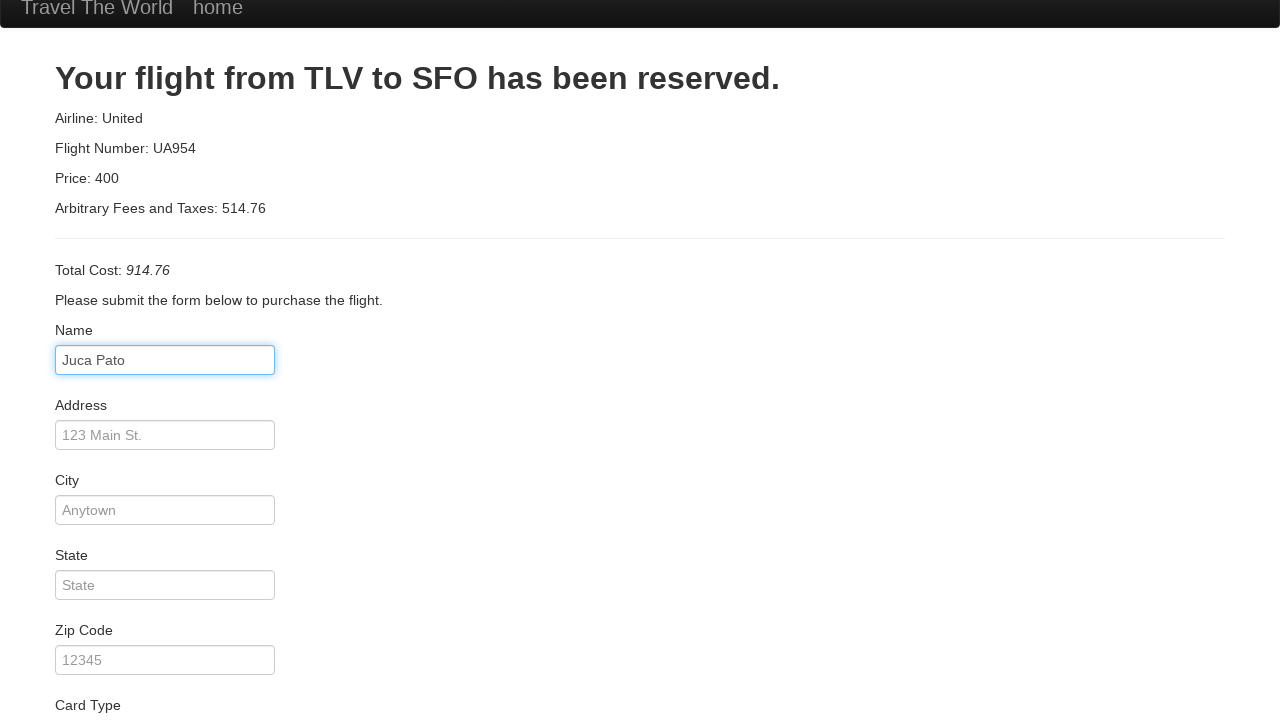

Clicked form control group at (640, 352) on .control-group:nth-child(2)
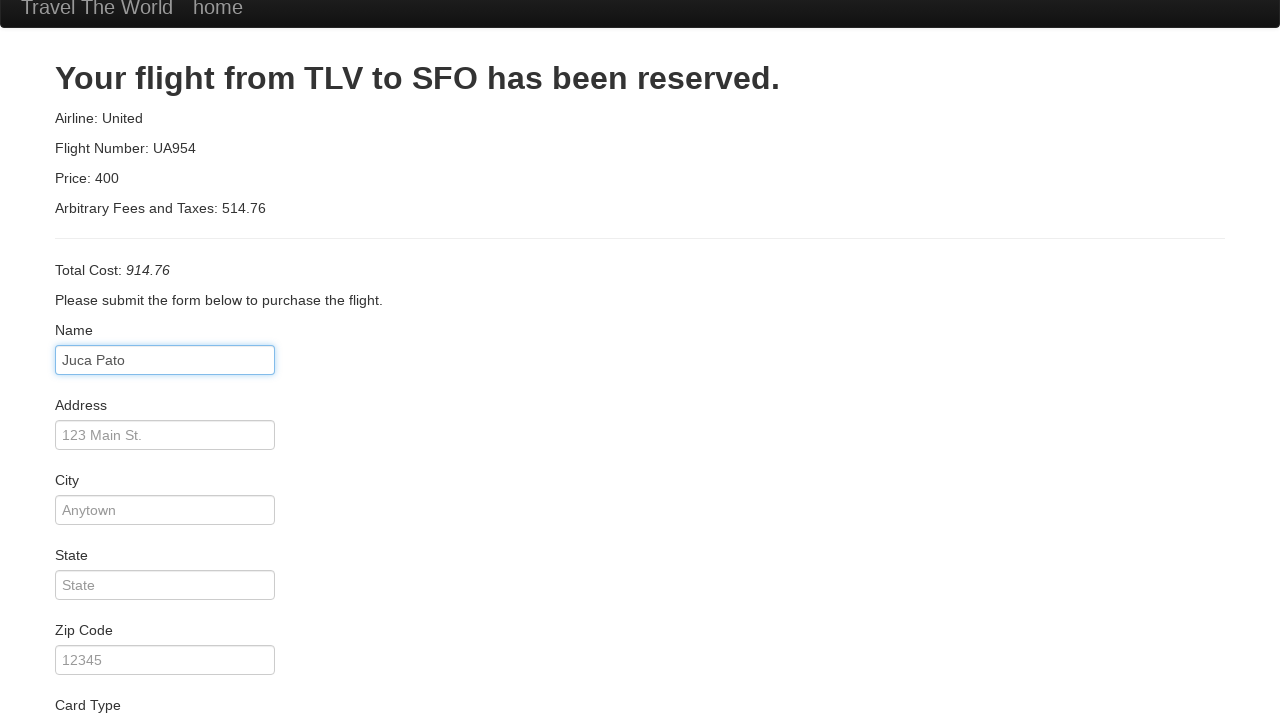

Clicked submit button to complete purchase at (118, 685) on .btn-primary
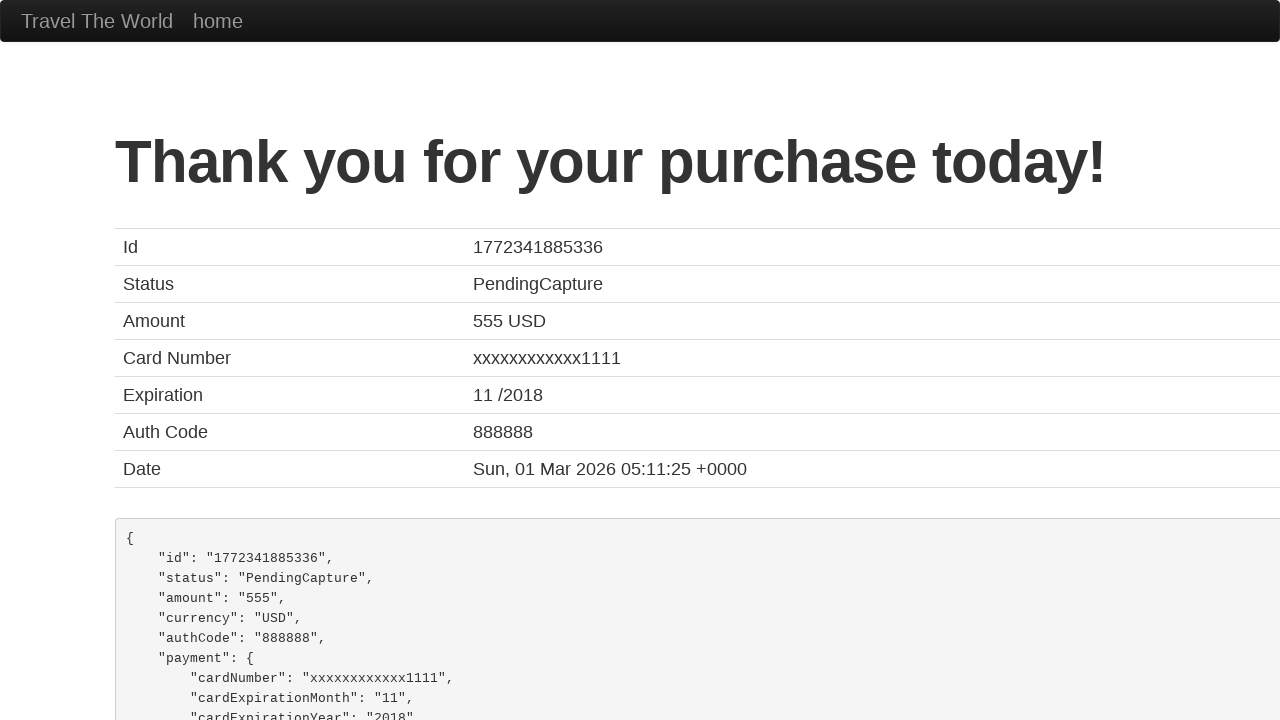

Confirmation page loaded with purchase success message
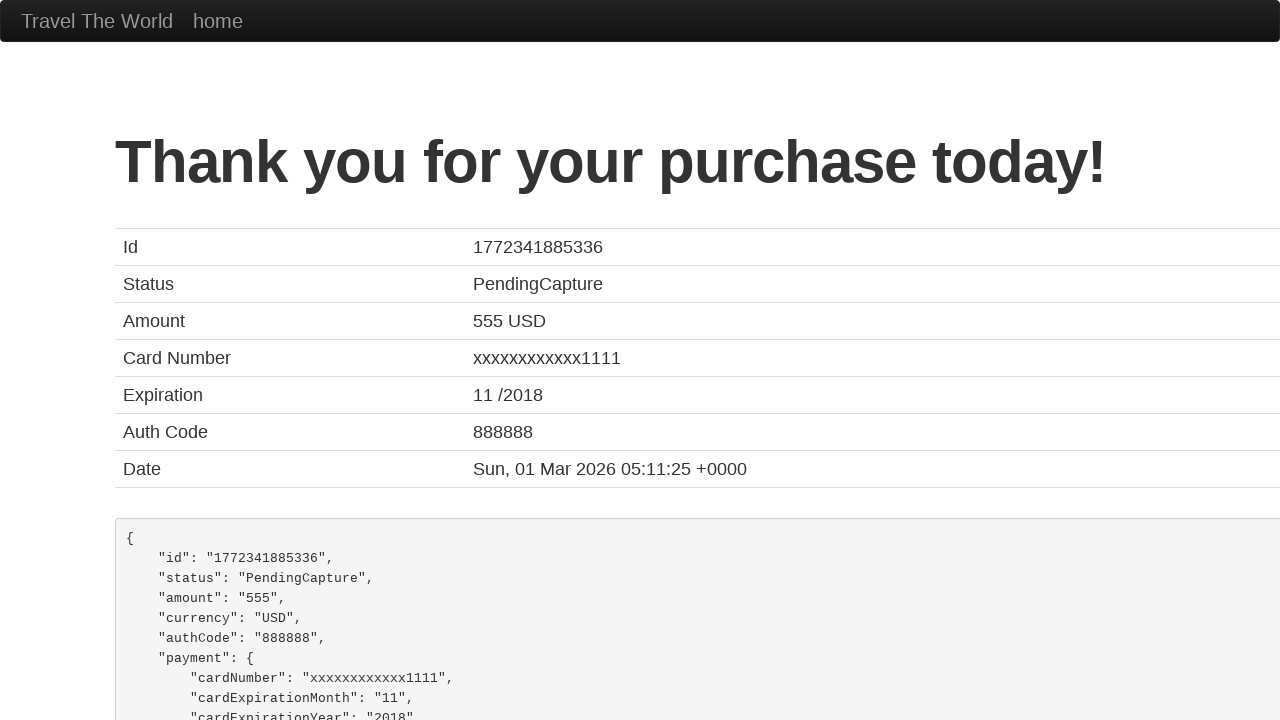

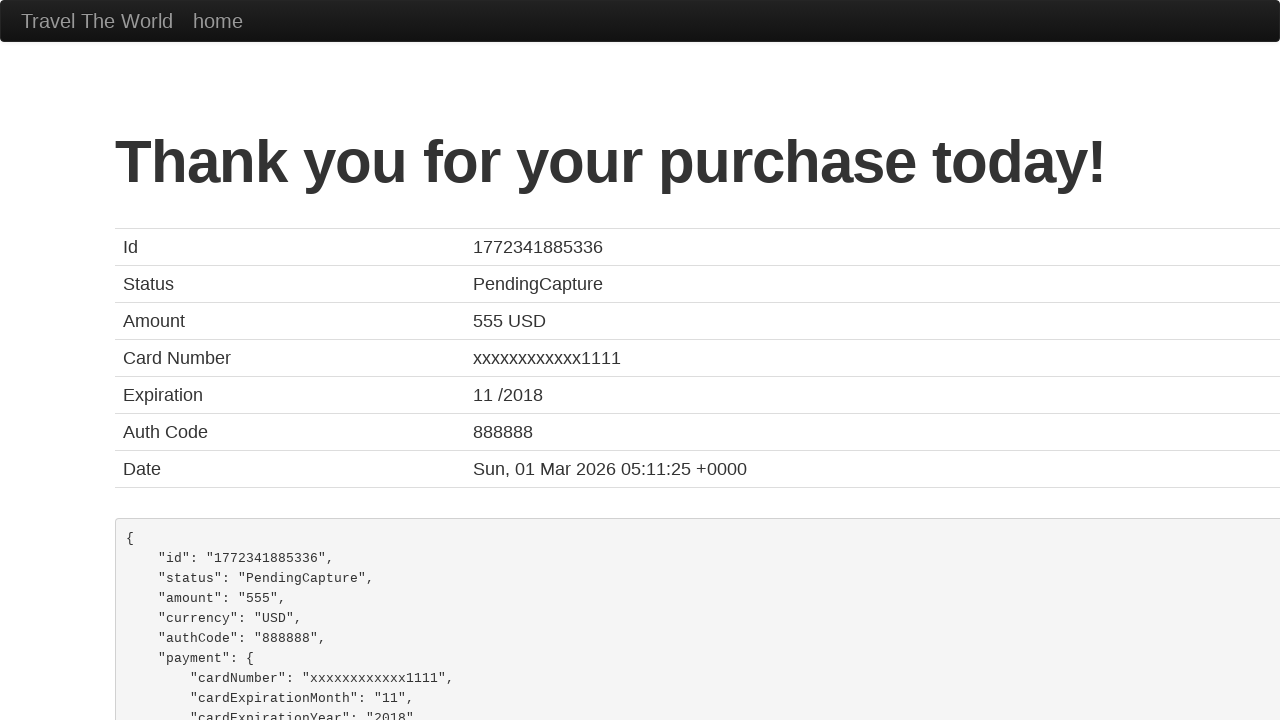